Navigates to Flipkart homepage and verifies that images are loaded on the page

Starting URL: https://www.flipkart.com/

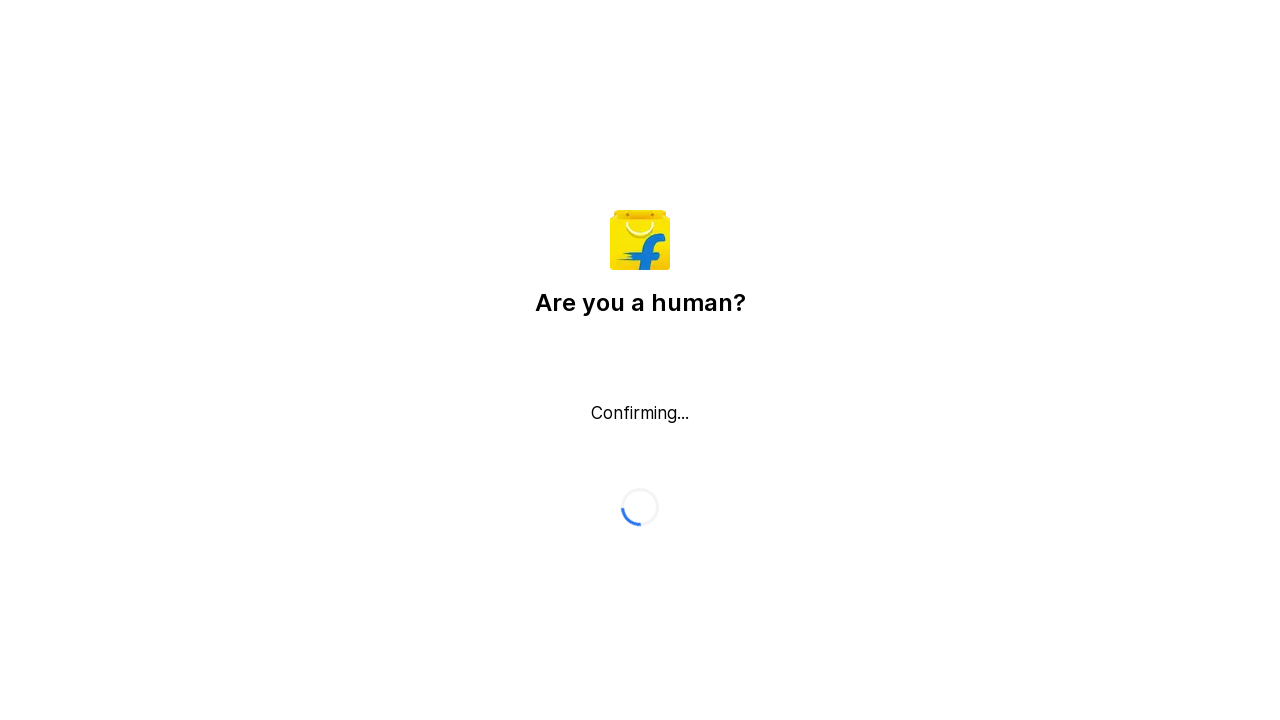

Waited for images to load on the page
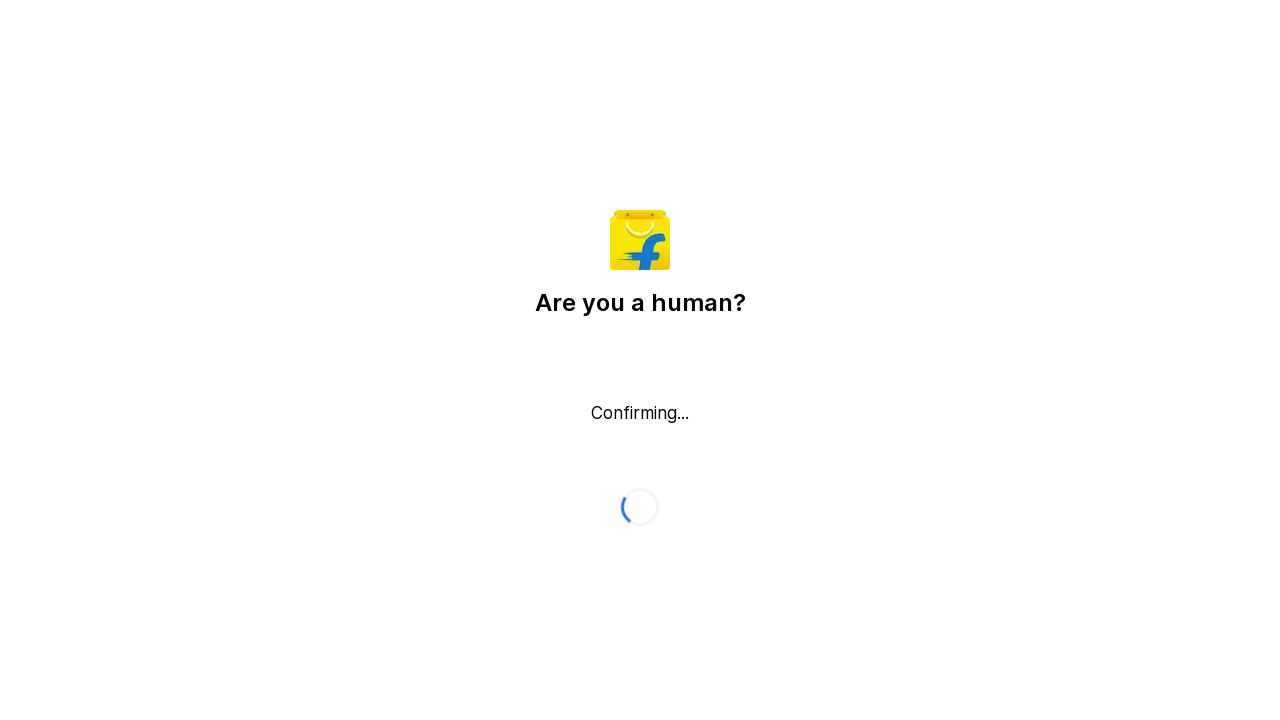

Located all image elements on the page
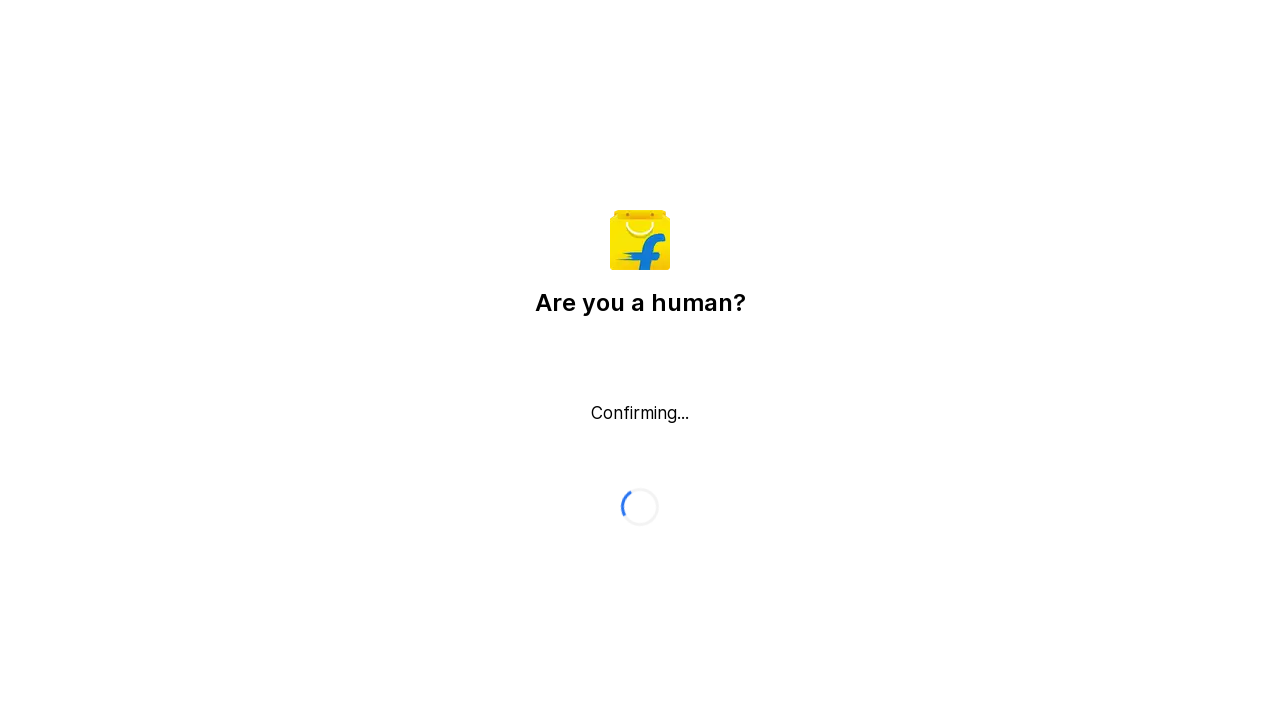

Verified first image is visible on the page
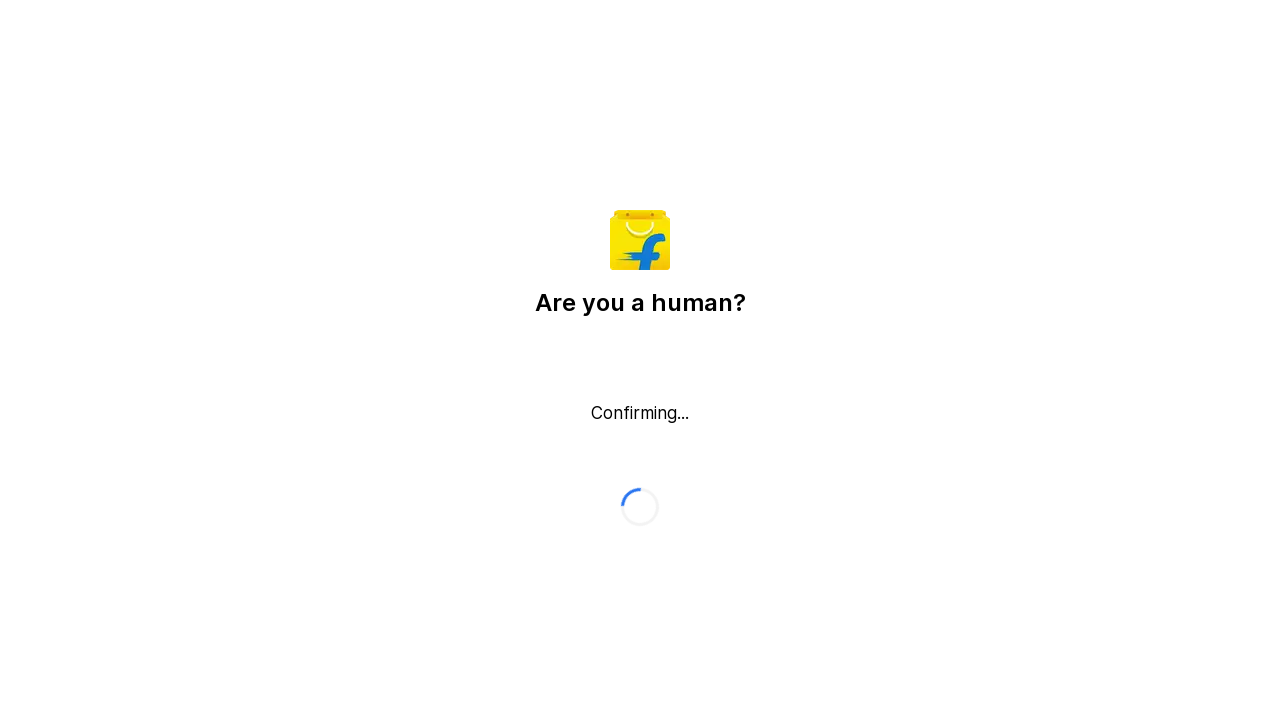

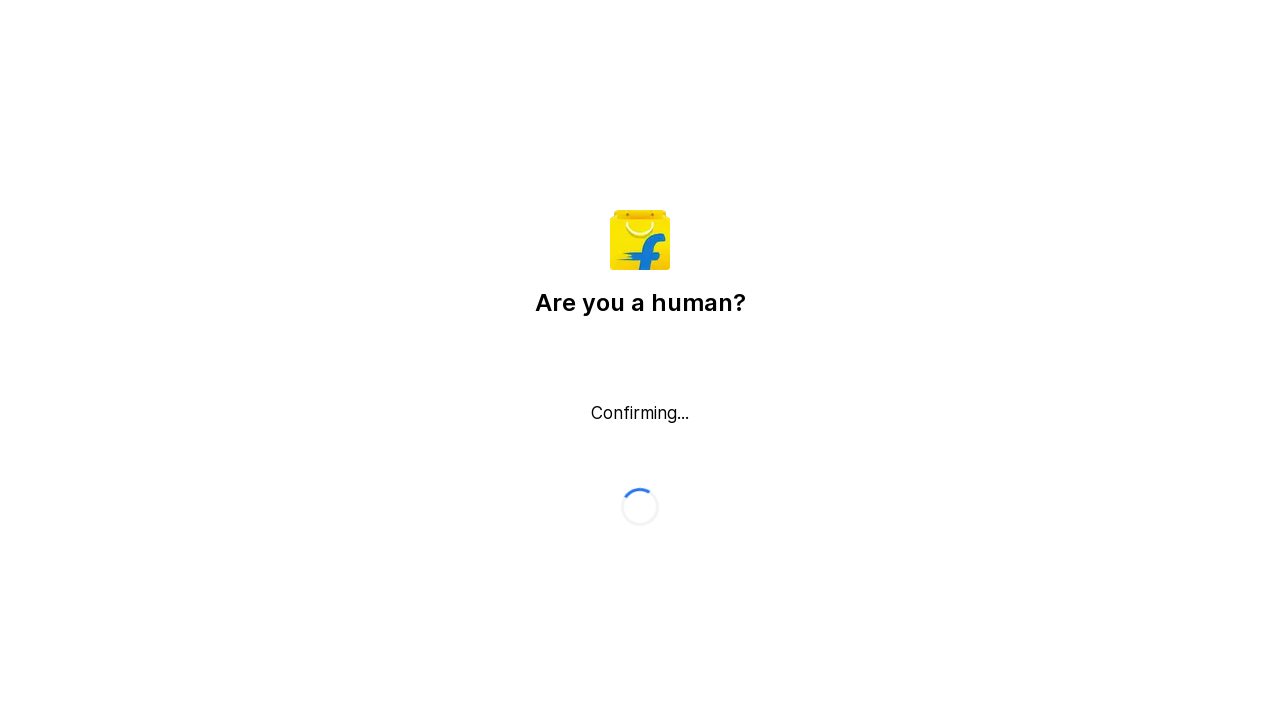